Tests radio button functionality by verifying enabled/disabled states and clicking to select a radio button option.

Starting URL: https://demoqa.com/radio-button

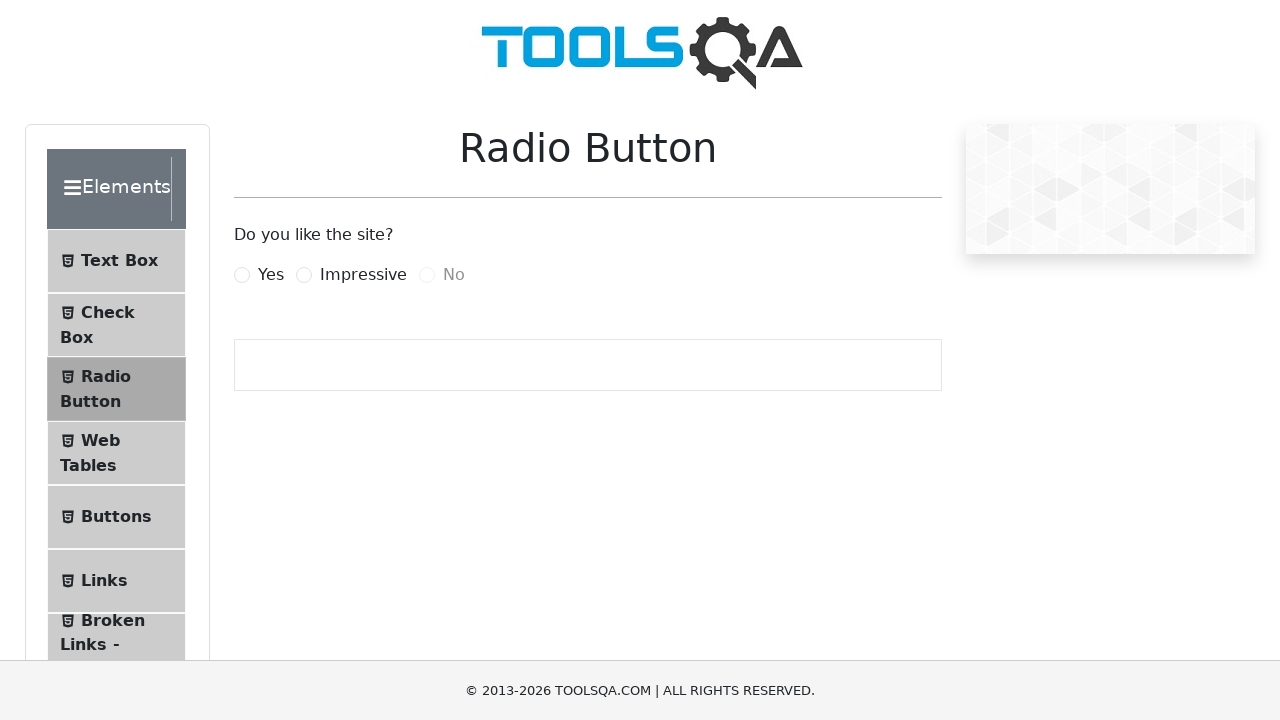

Waited for Yes radio button to be present
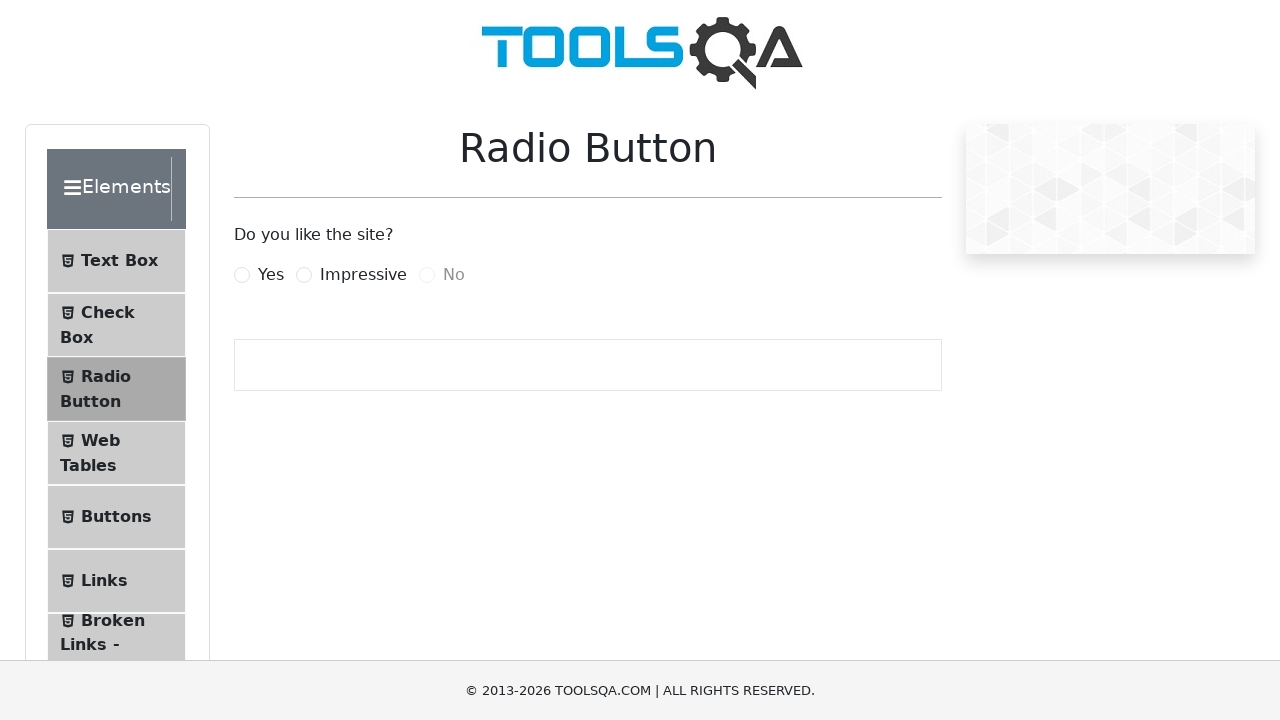

Clicked Yes radio button to select it at (271, 275) on [for="yesRadio"]
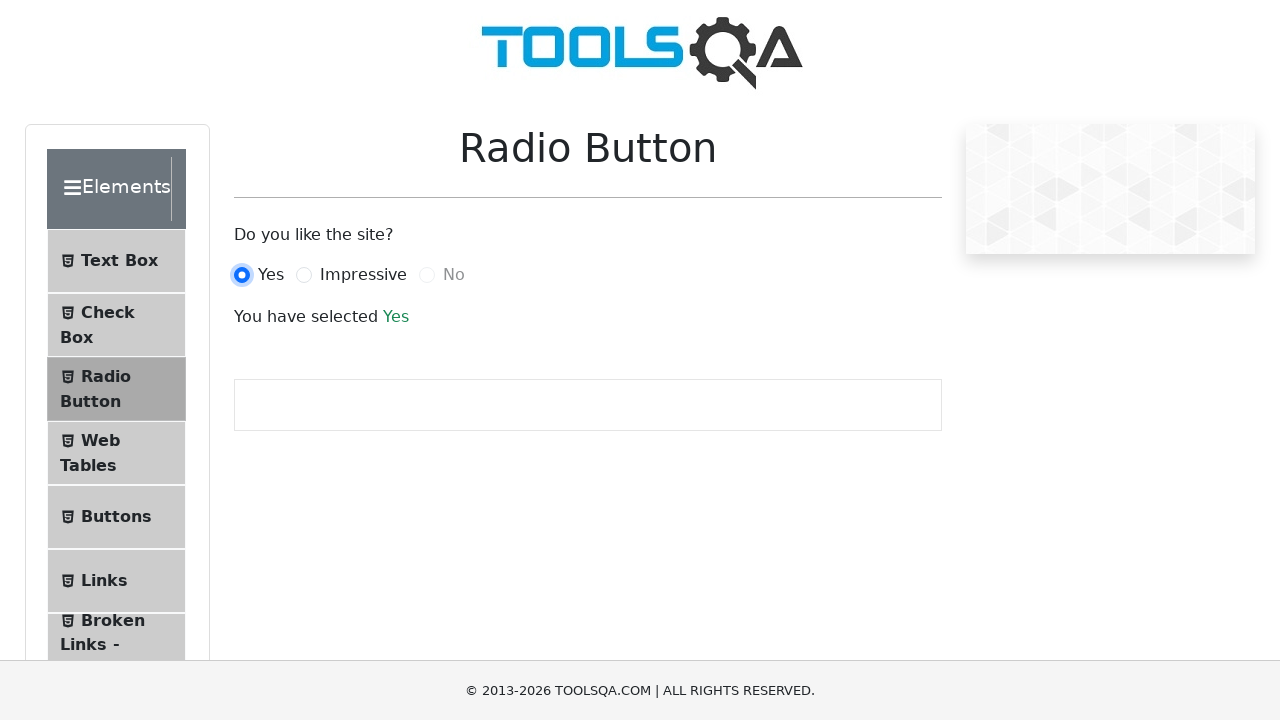

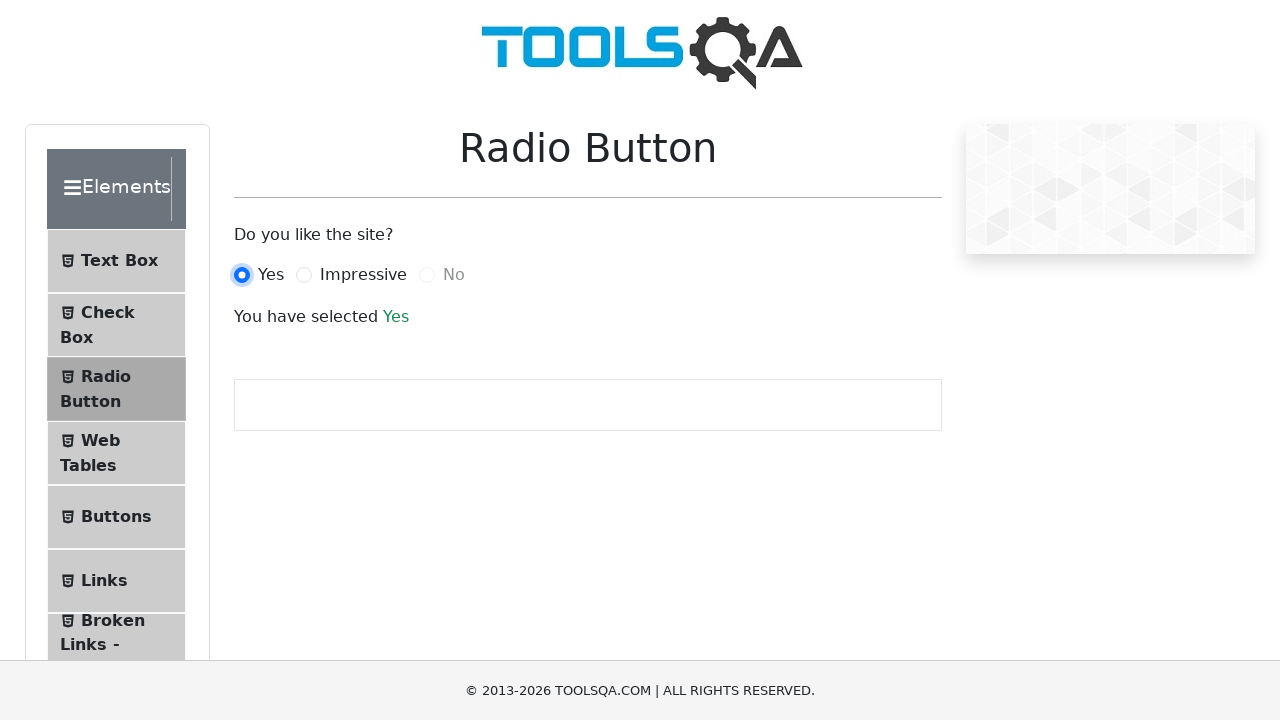